Tests timer functionality by clicking a button to start a timer and waiting for text to change to "WebDriver"

Starting URL: http://seleniumpractise.blogspot.com/2016/08/how-to-use-explicit-wait-in-selenium.html

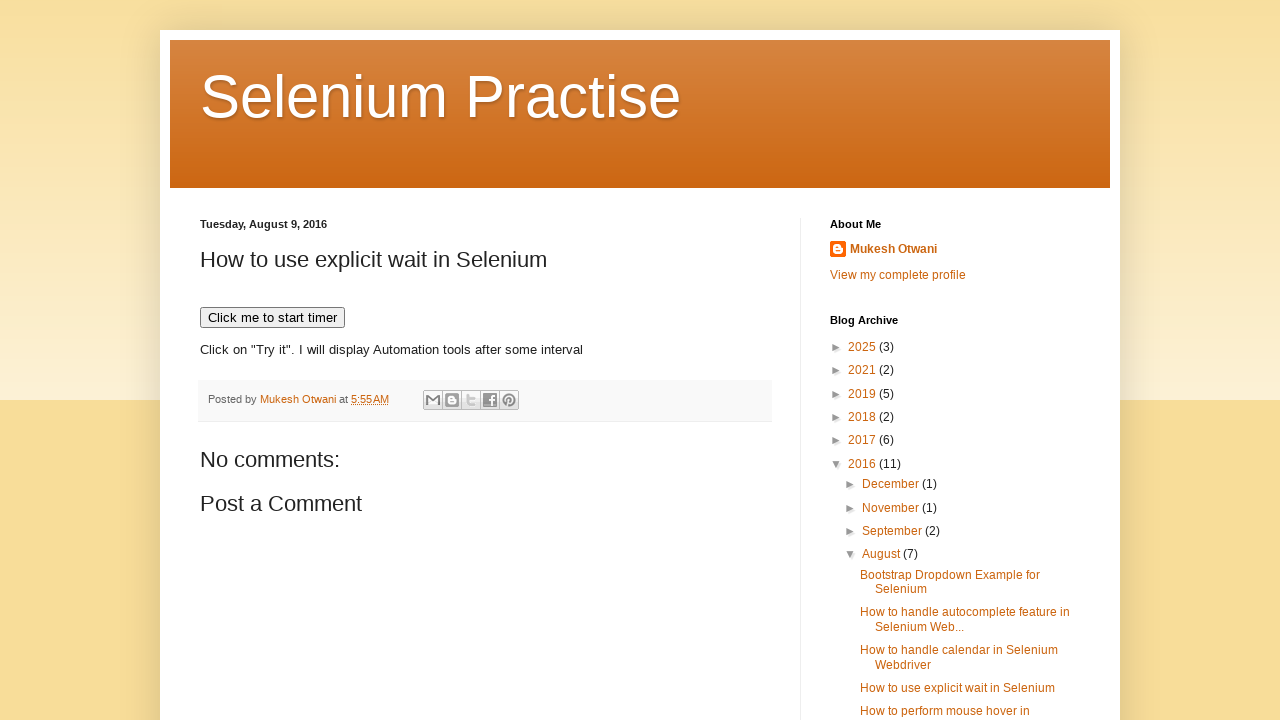

Clicked timer start button at (272, 318) on xpath=//button[normalize-space()='Click me to start timer']
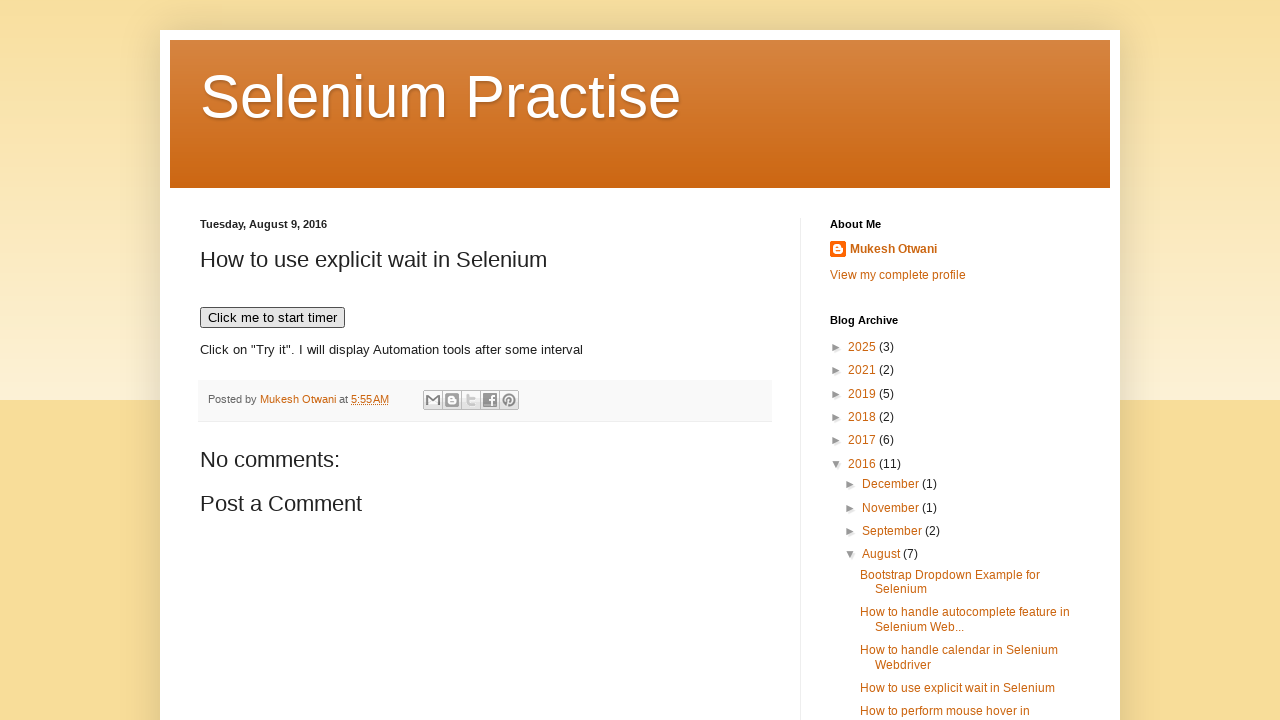

Timer text changed to include 'WebDriver'
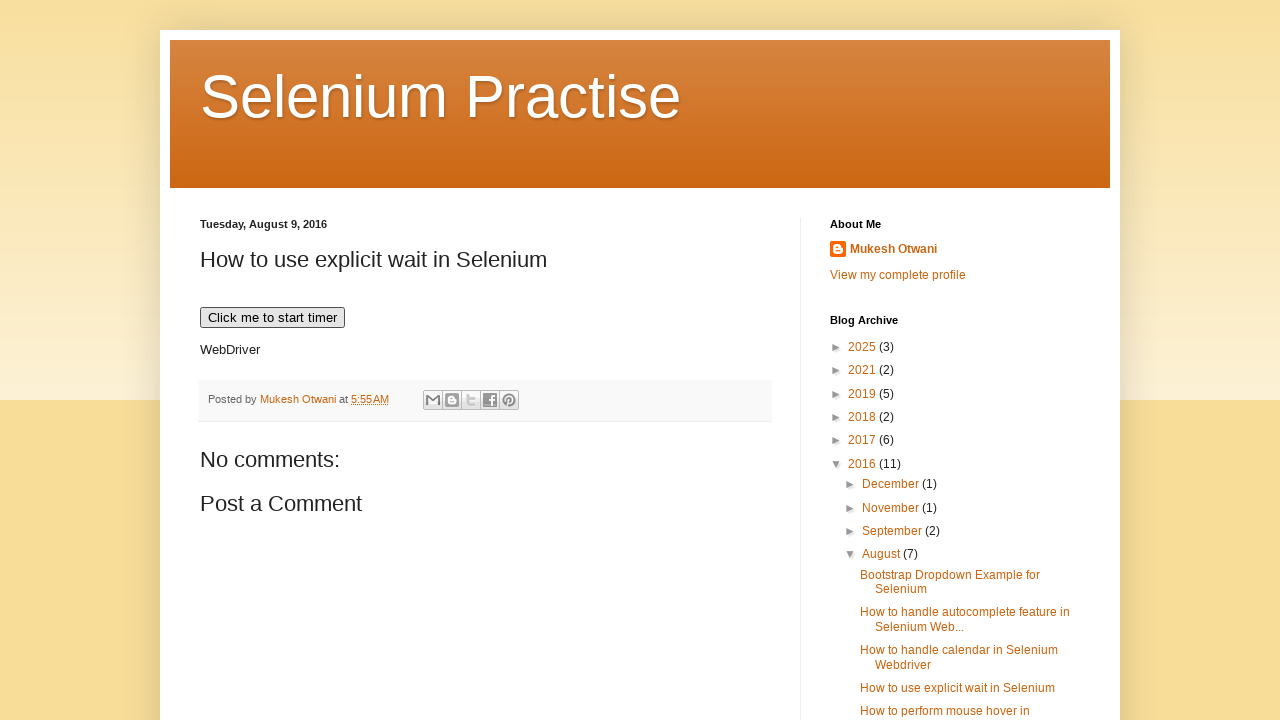

Retrieved timer text: WebDriver
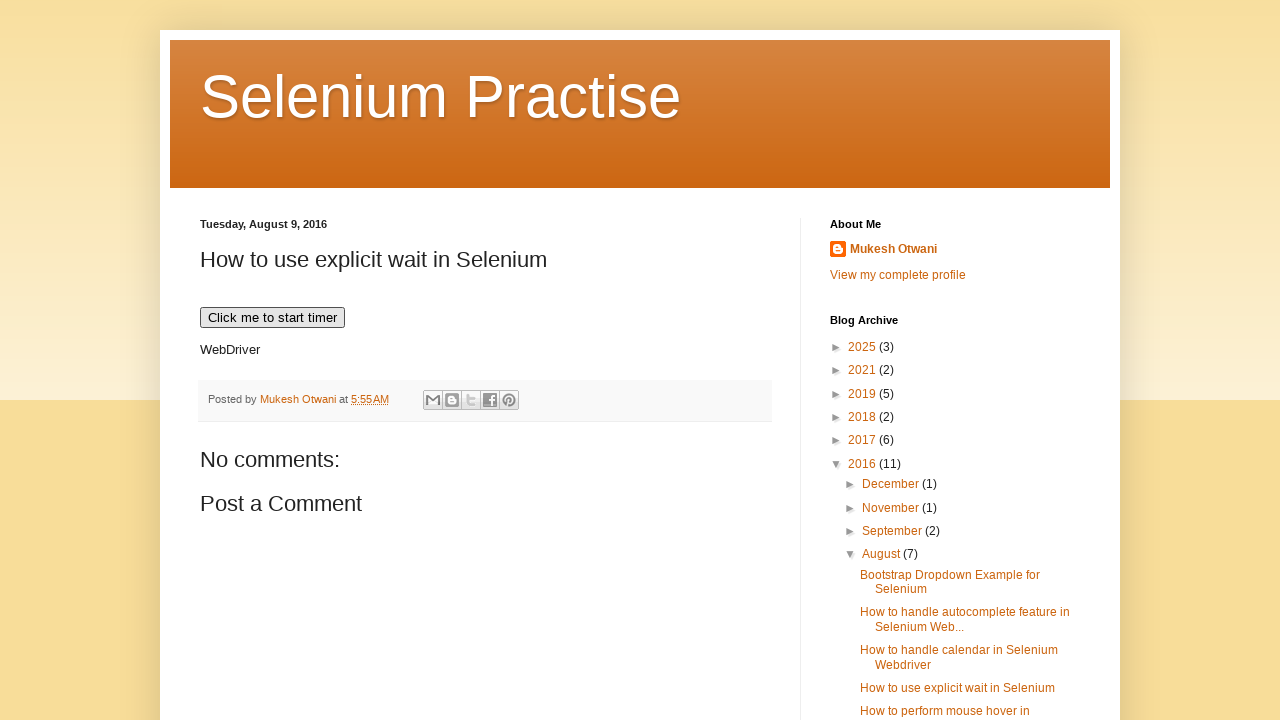

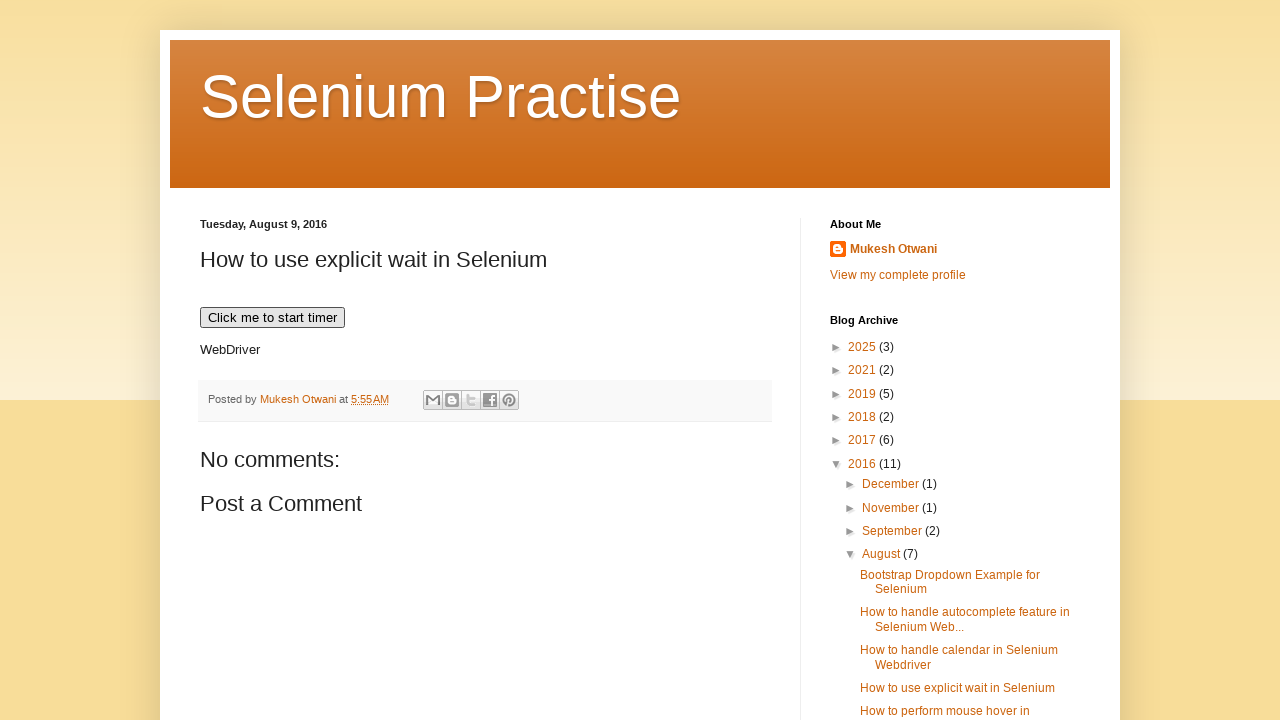